Tests dropdown selection functionality on a second page variant by reading two numbers, calculating their sum, selecting that sum from a dropdown list, and submitting the form.

Starting URL: http://suninjuly.github.io/selects2.html

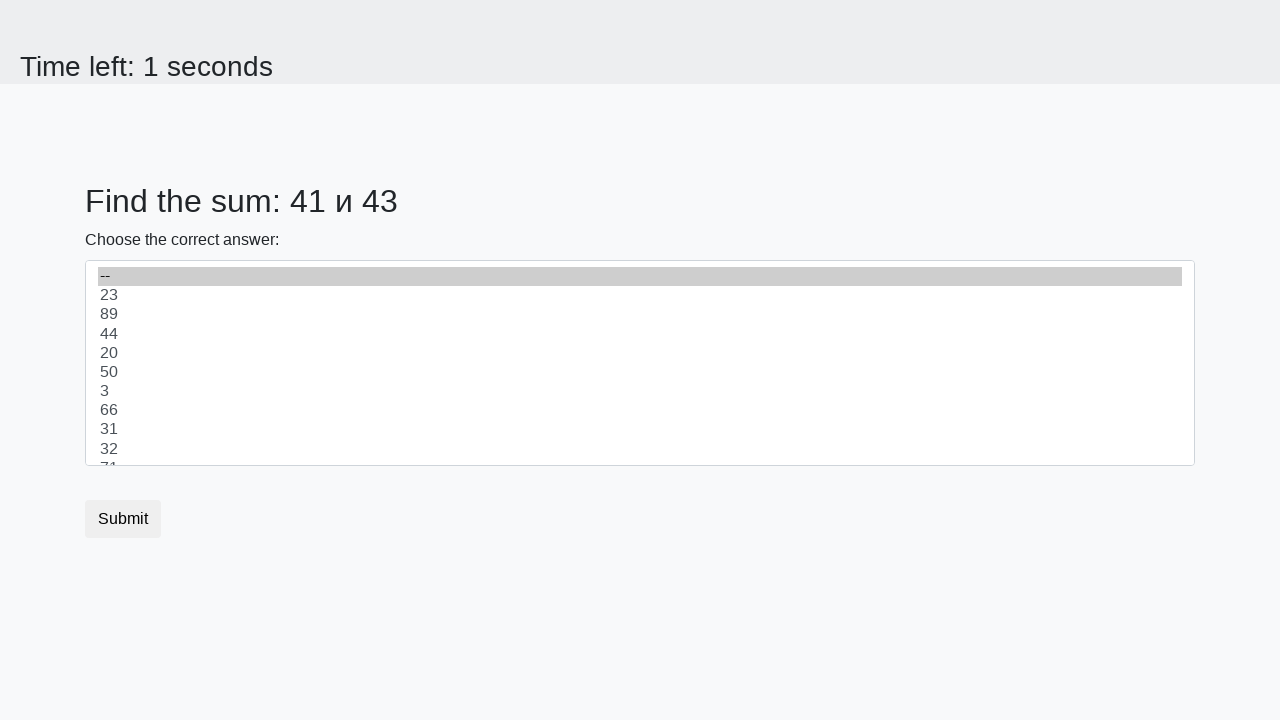

Read first number from #num1 element
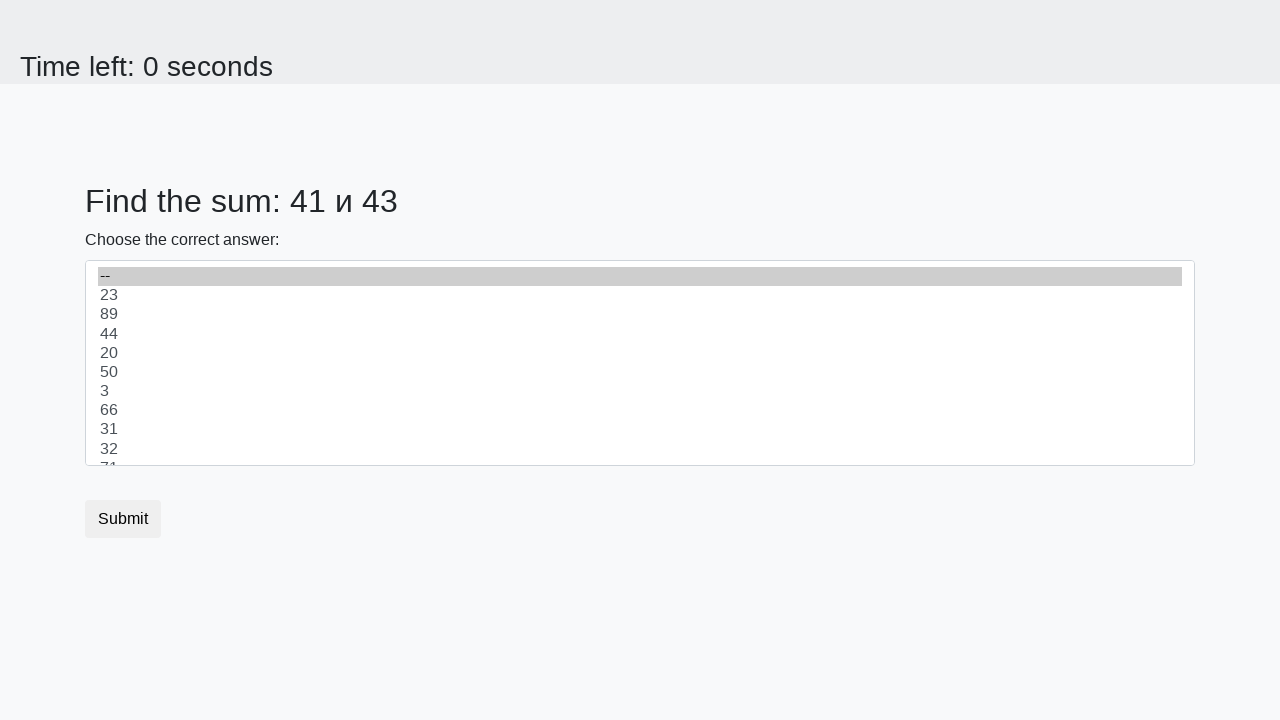

Read second number from #num2 element
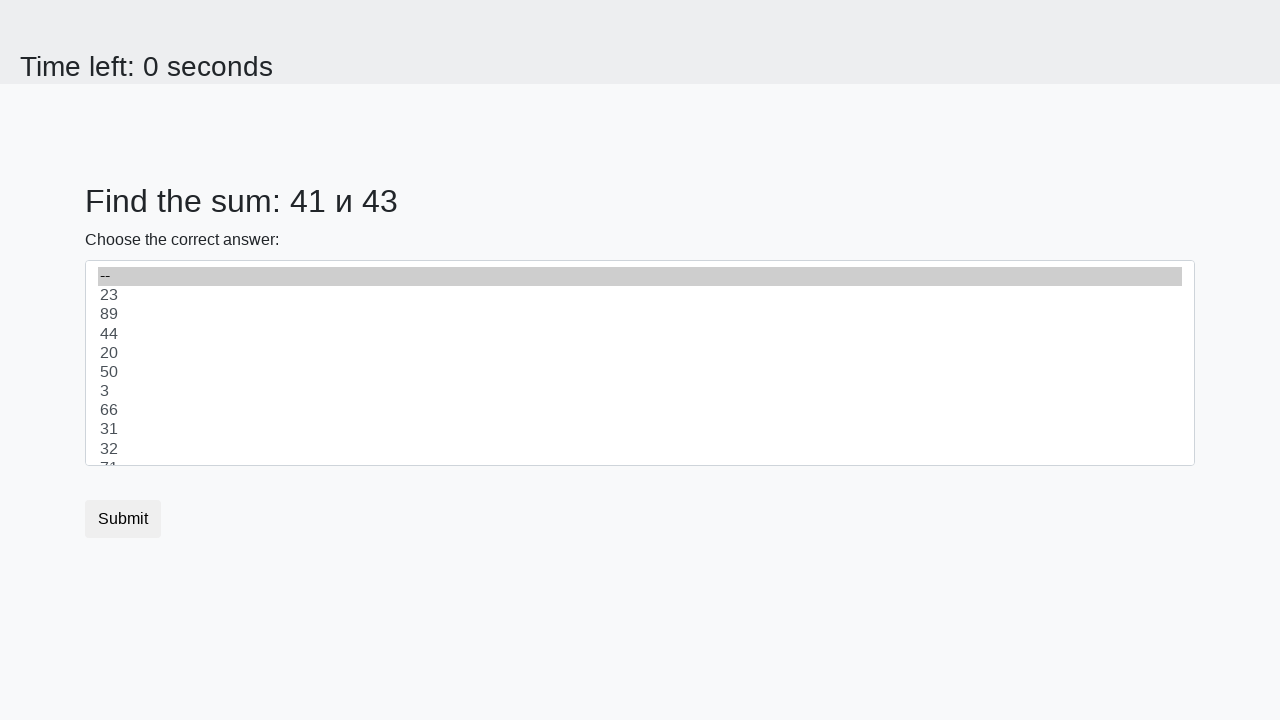

Calculated sum of 41 + 43 = 84
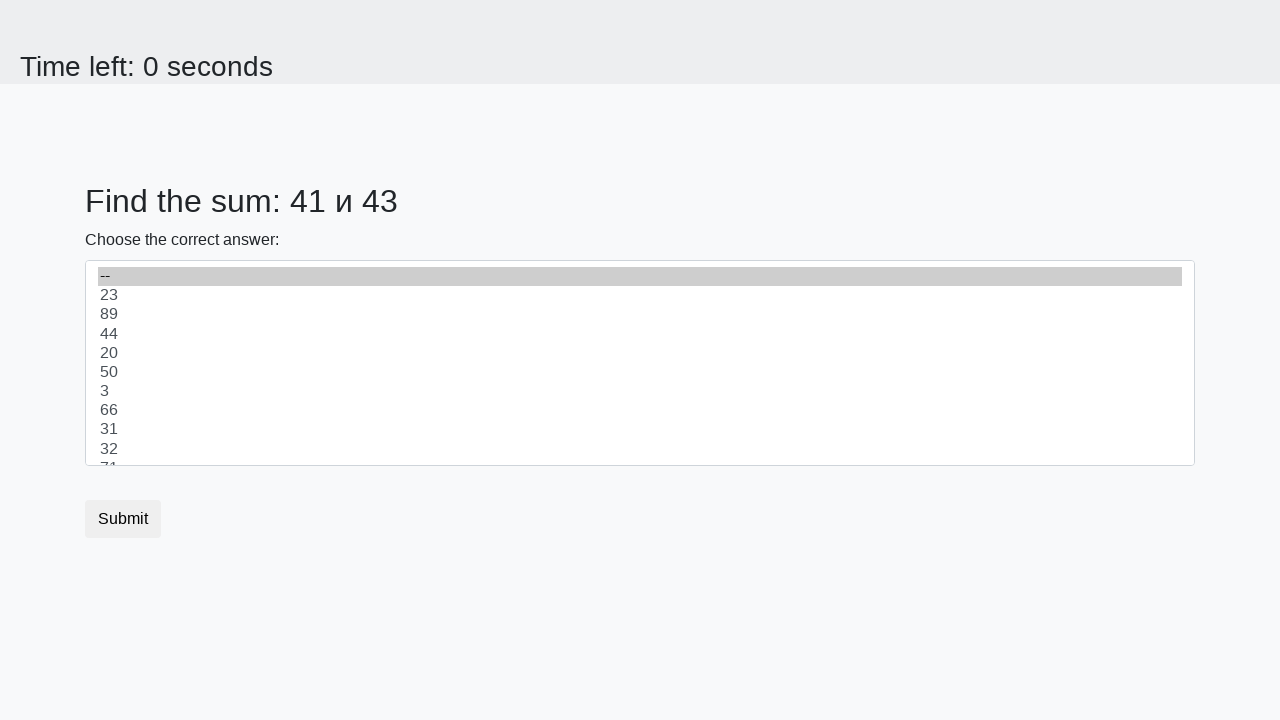

Selected value 84 from dropdown on #dropdown
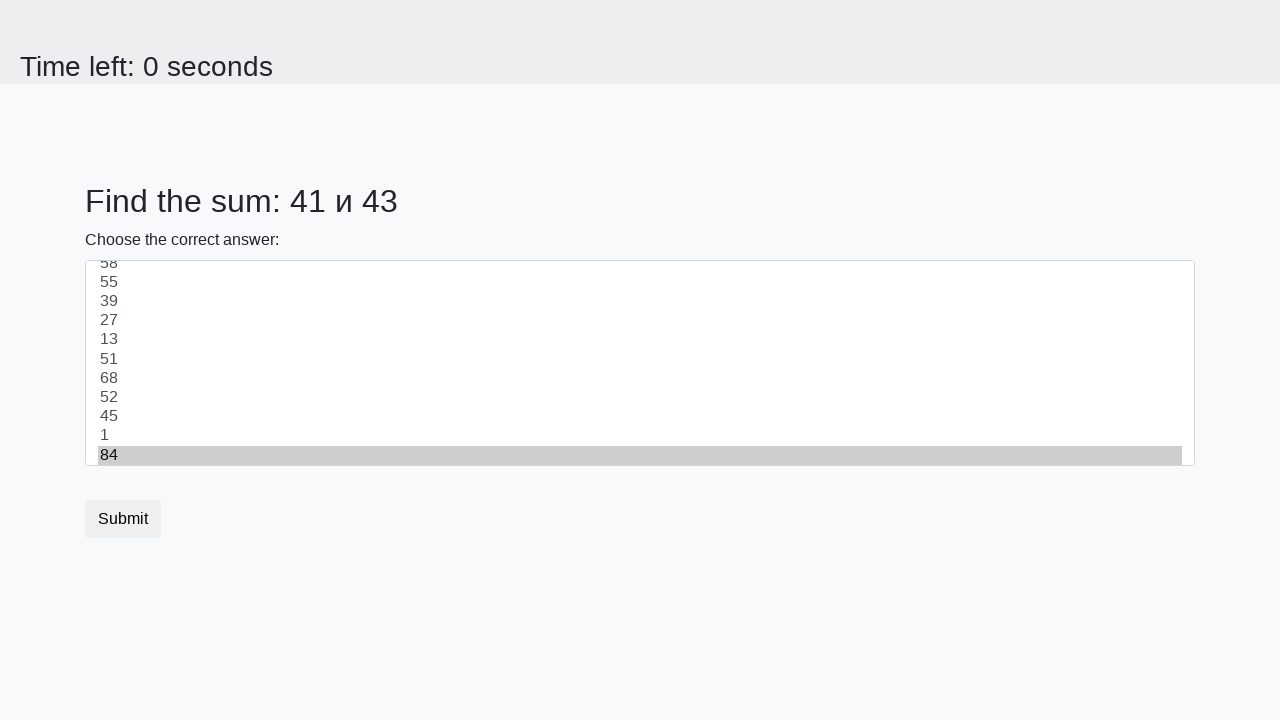

Clicked submit button to complete form at (123, 519) on button[type='submit']
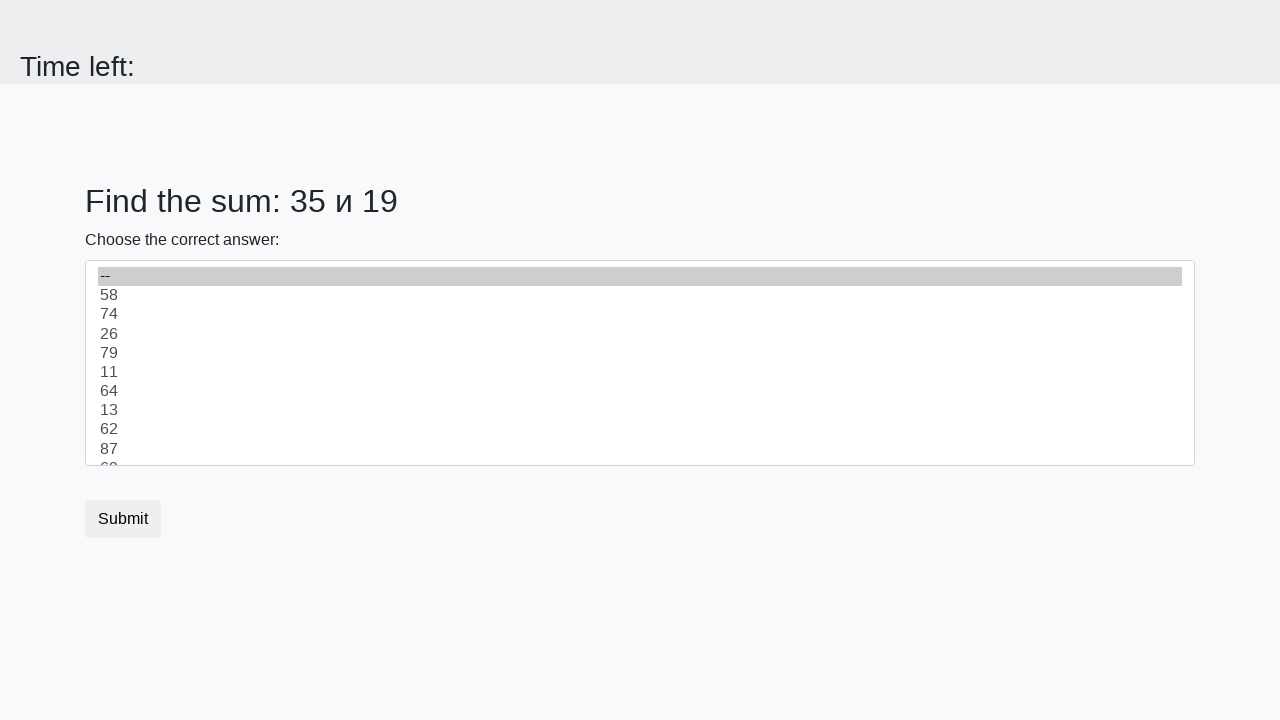

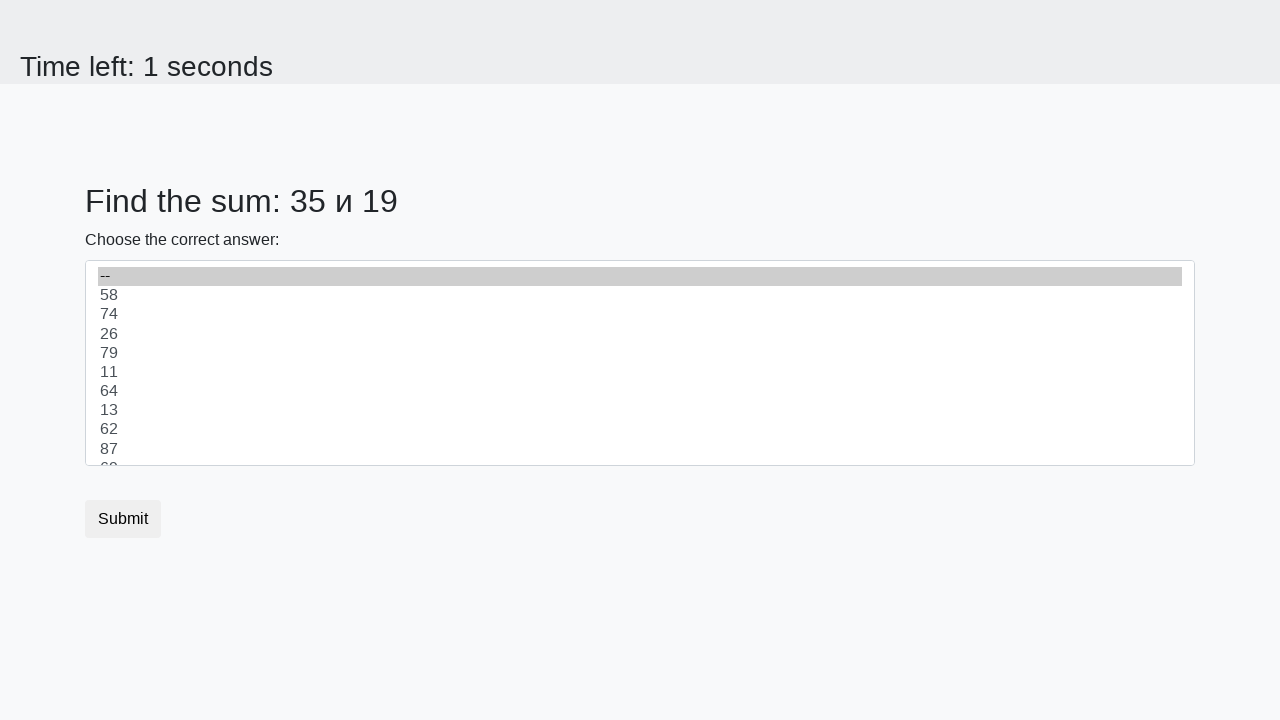